Tests scrolling functionality on the Meesho website by performing multiple page down actions to navigate through the page content

Starting URL: https://www.meesho.com/

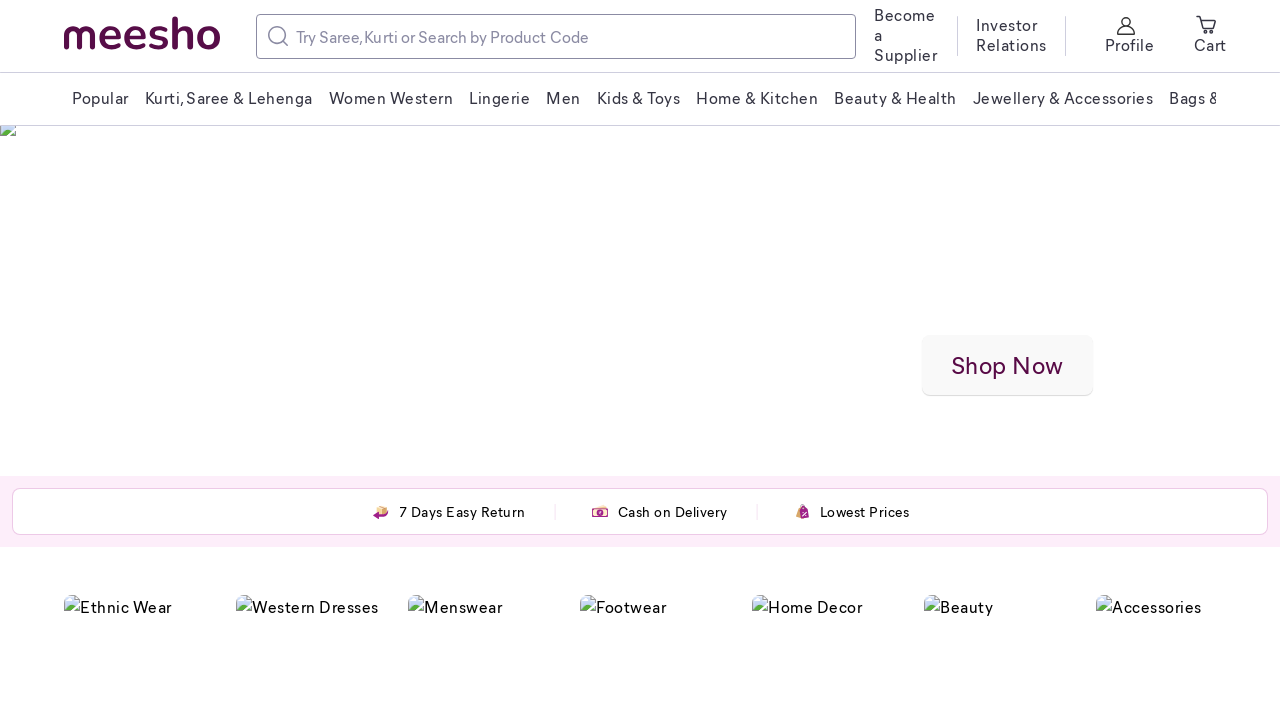

Pressed PageDown to scroll down the Meesho website
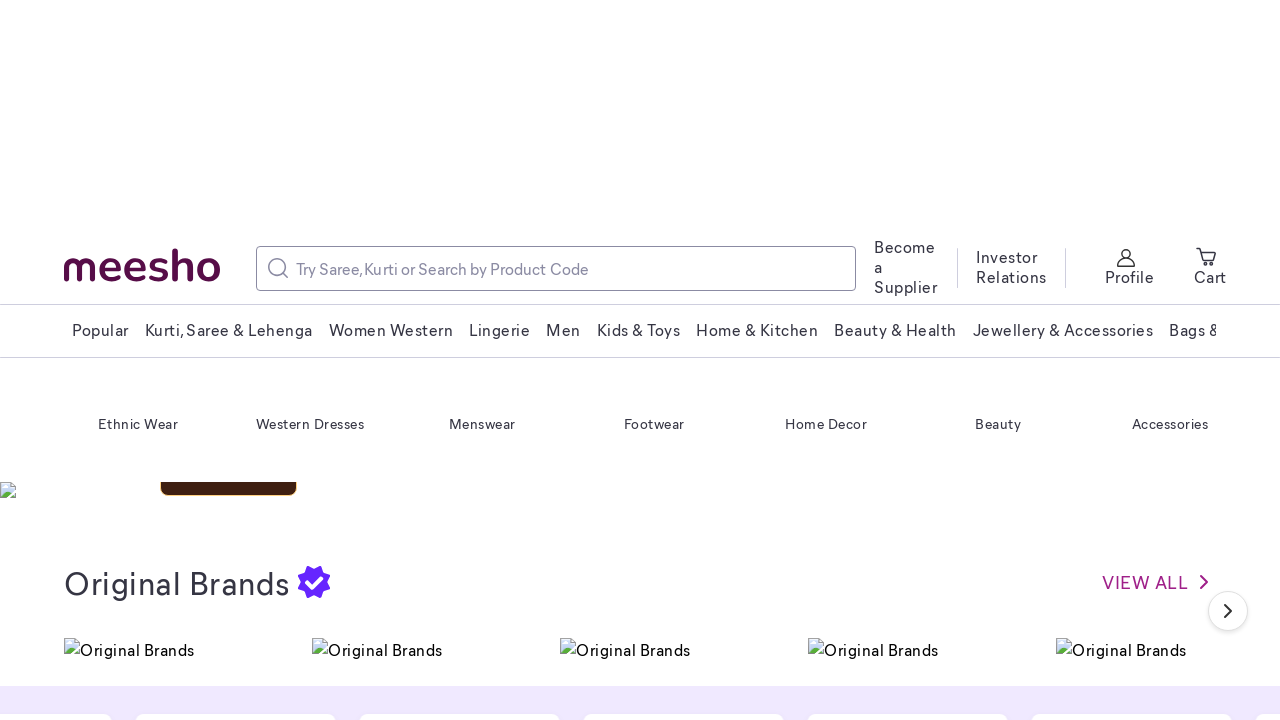

Pressed PageDown again to continue scrolling
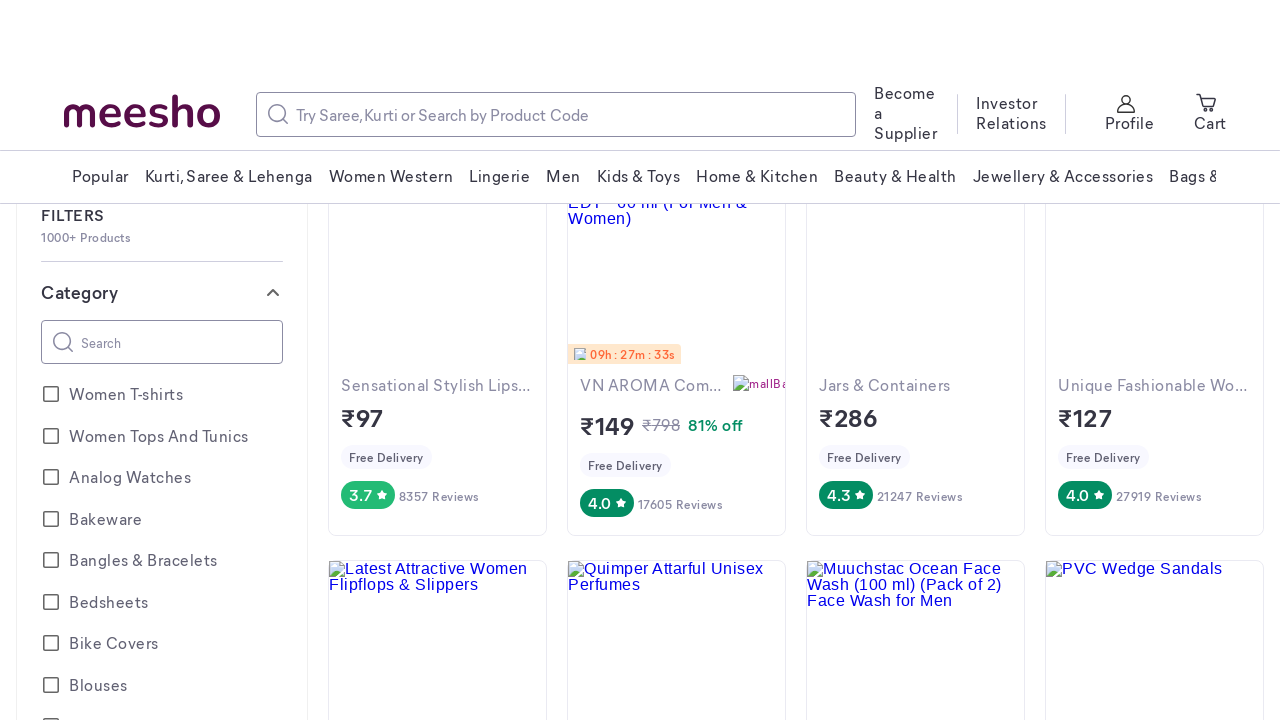

Pressed PageDown once more to scroll further down the page
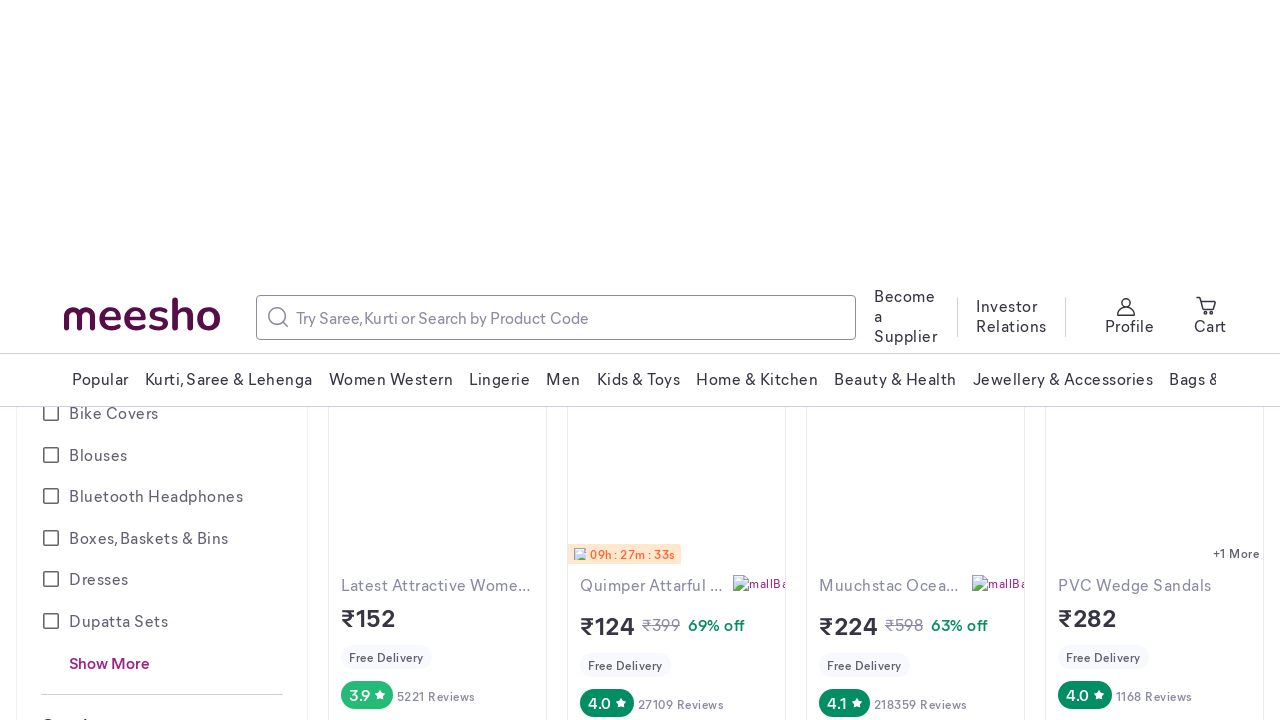

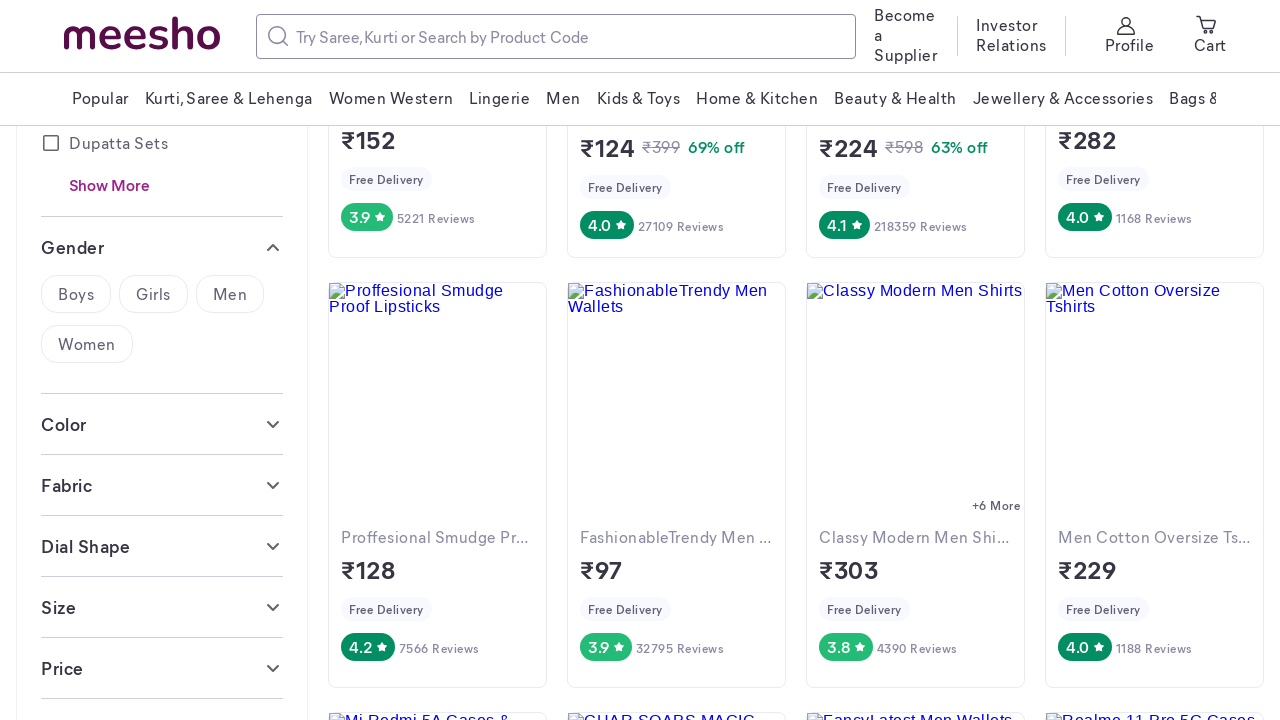